Tests the search/filter functionality by entering "Rice" in the search field and verifying that only matching results are displayed

Starting URL: https://rahulshettyacademy.com/greenkart/#/offers

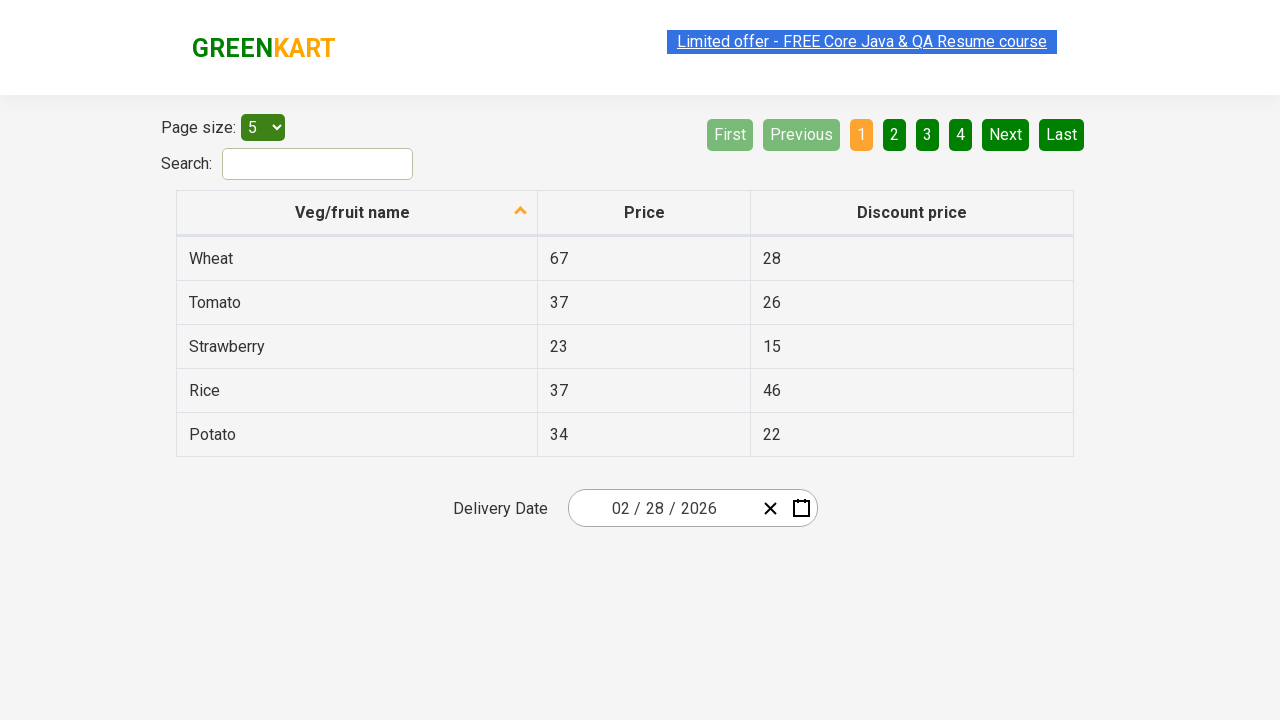

Entered 'Rice' in the search field on #search-field
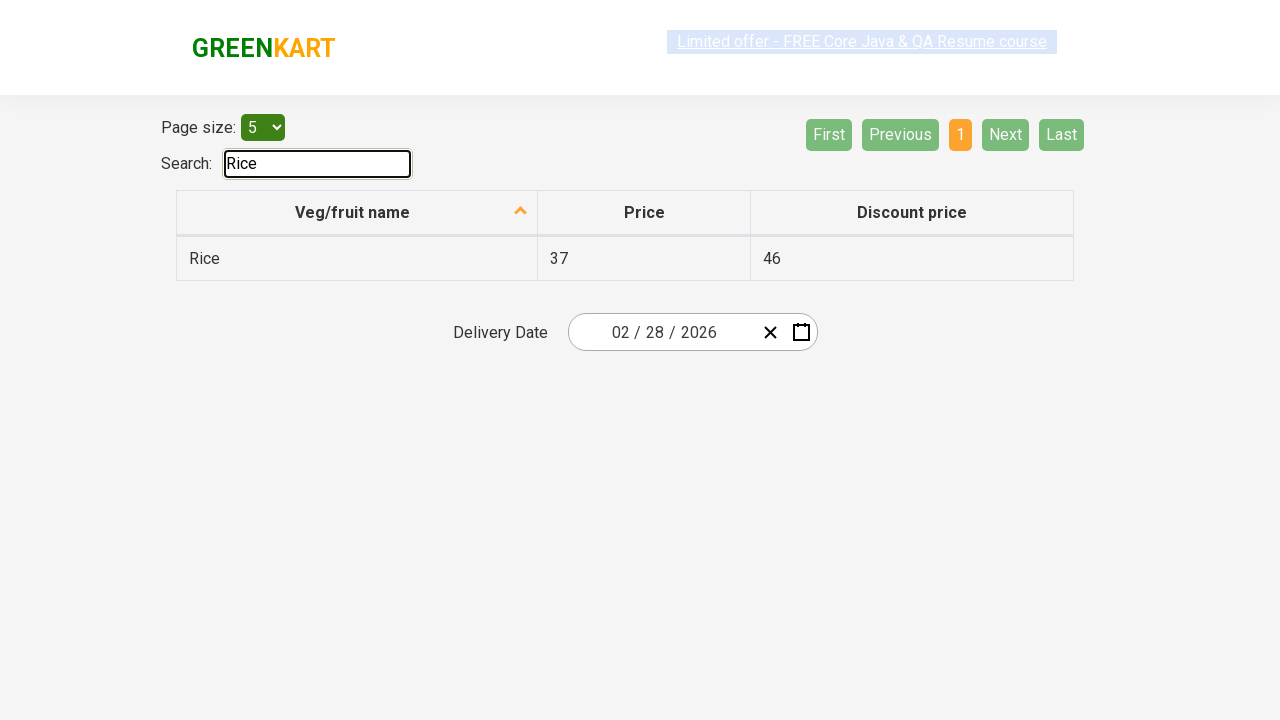

Waited for filtered results to load
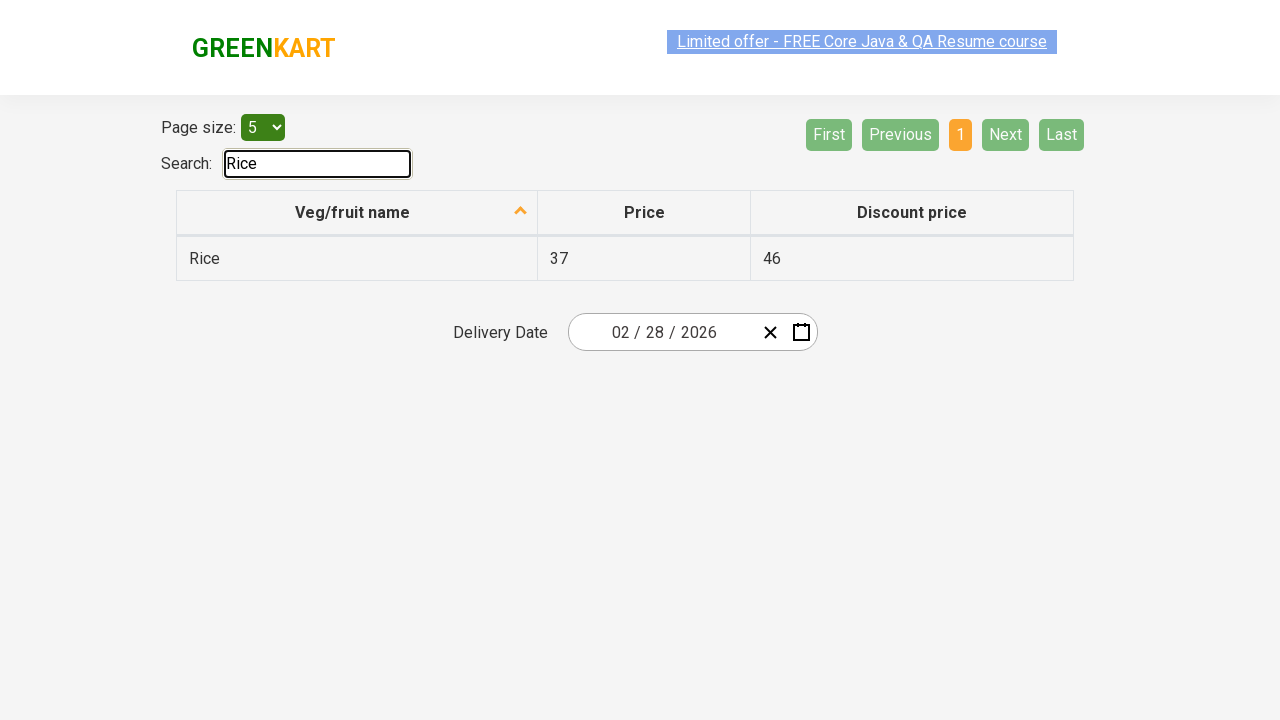

Retrieved all filtered product names
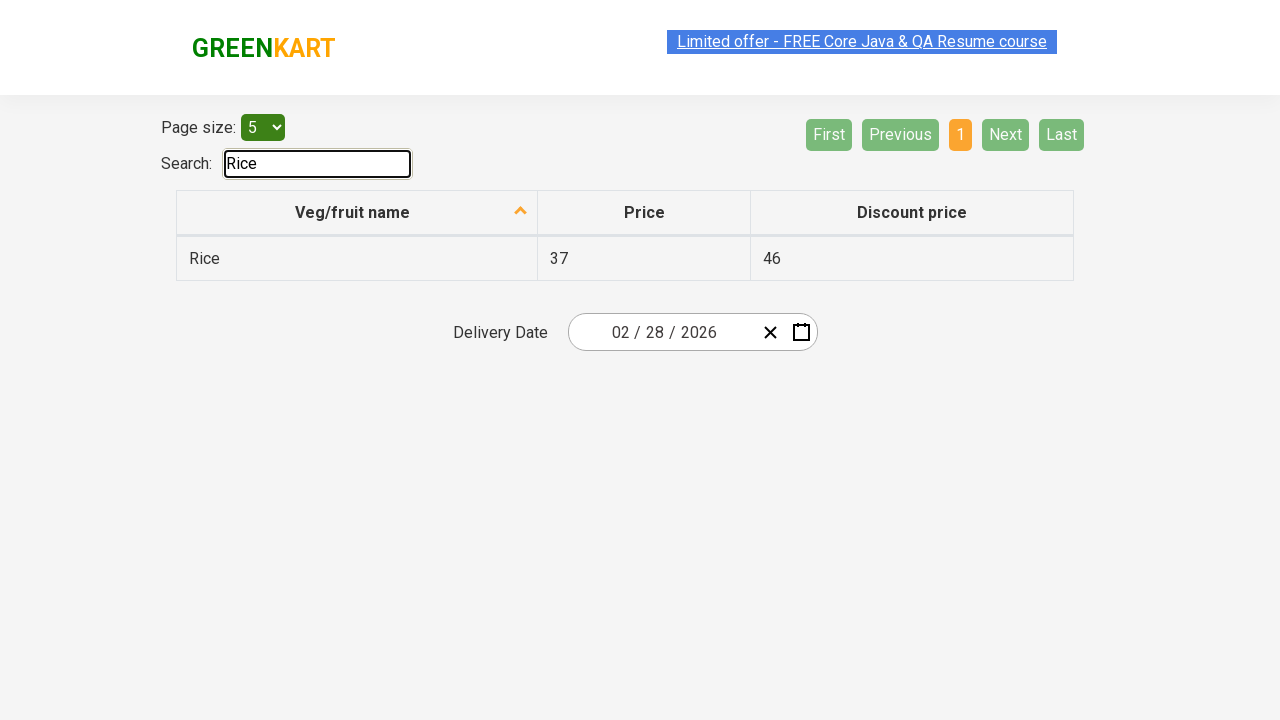

Verified filtered result contains 'Rice': Rice
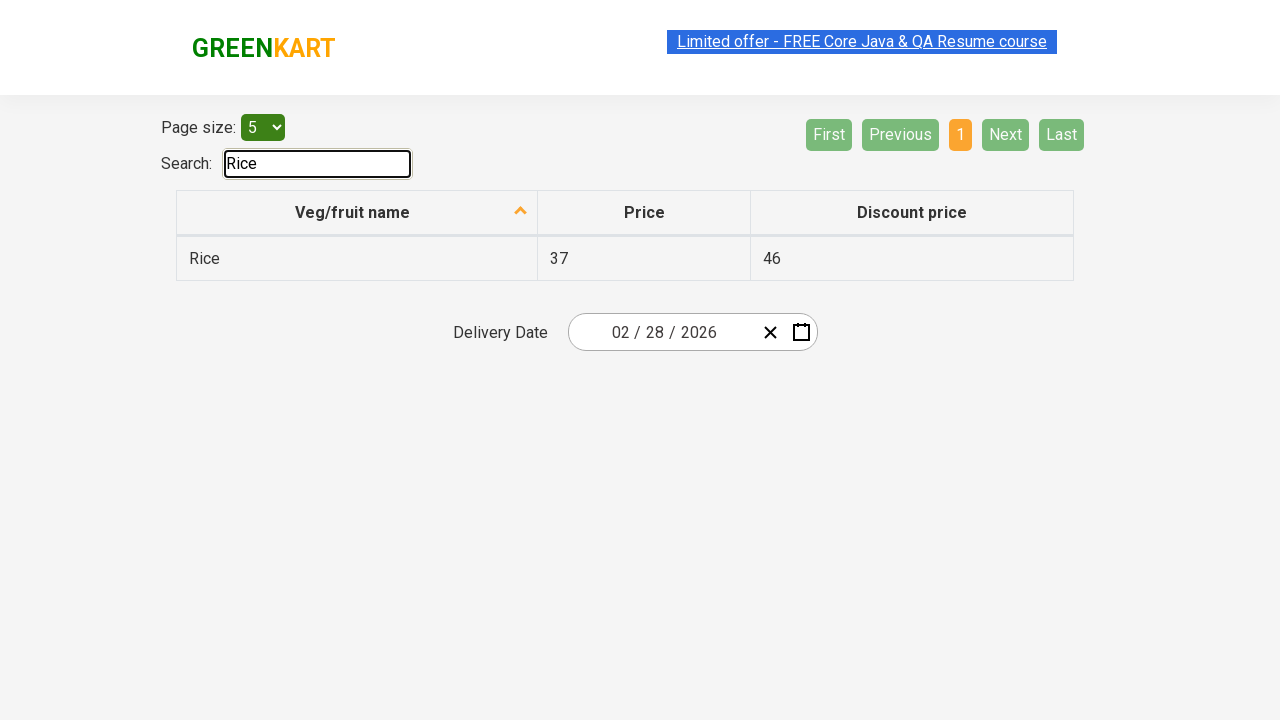

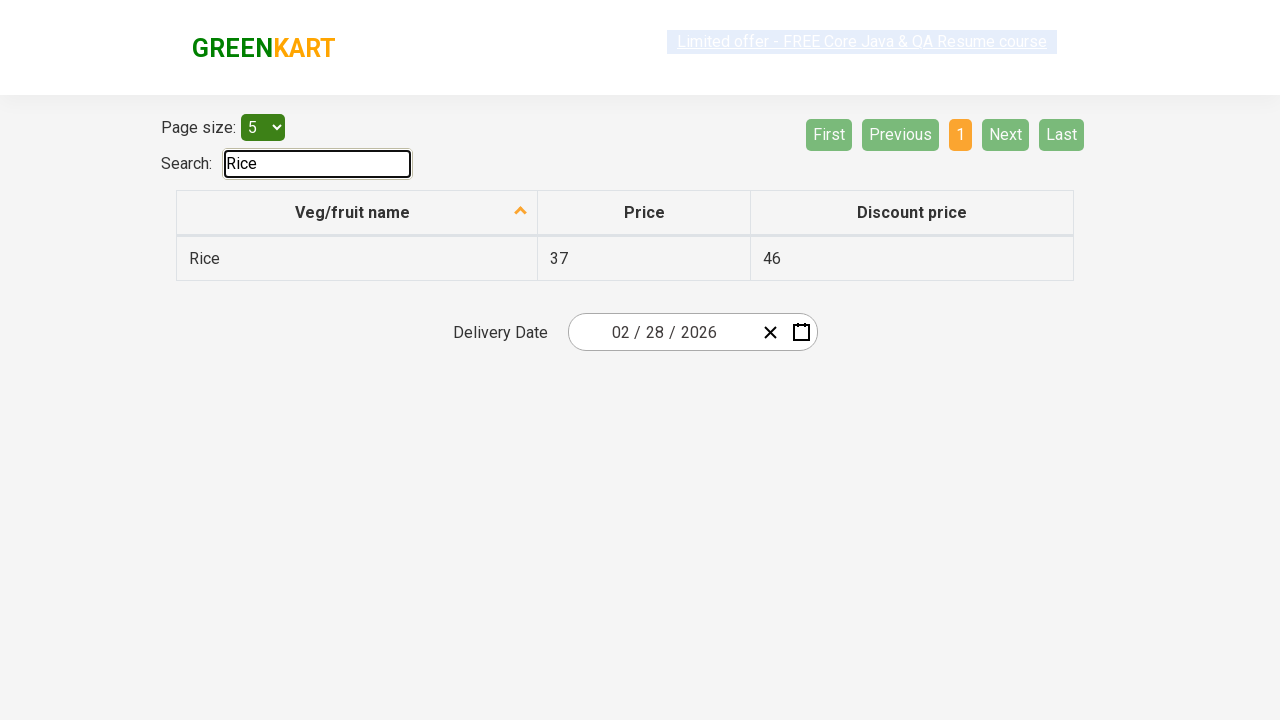